Tests JavaScript confirm alert handling by triggering a confirm dialog and accepting it

Starting URL: https://www.hyrtutorials.com/p/alertsdemo.html

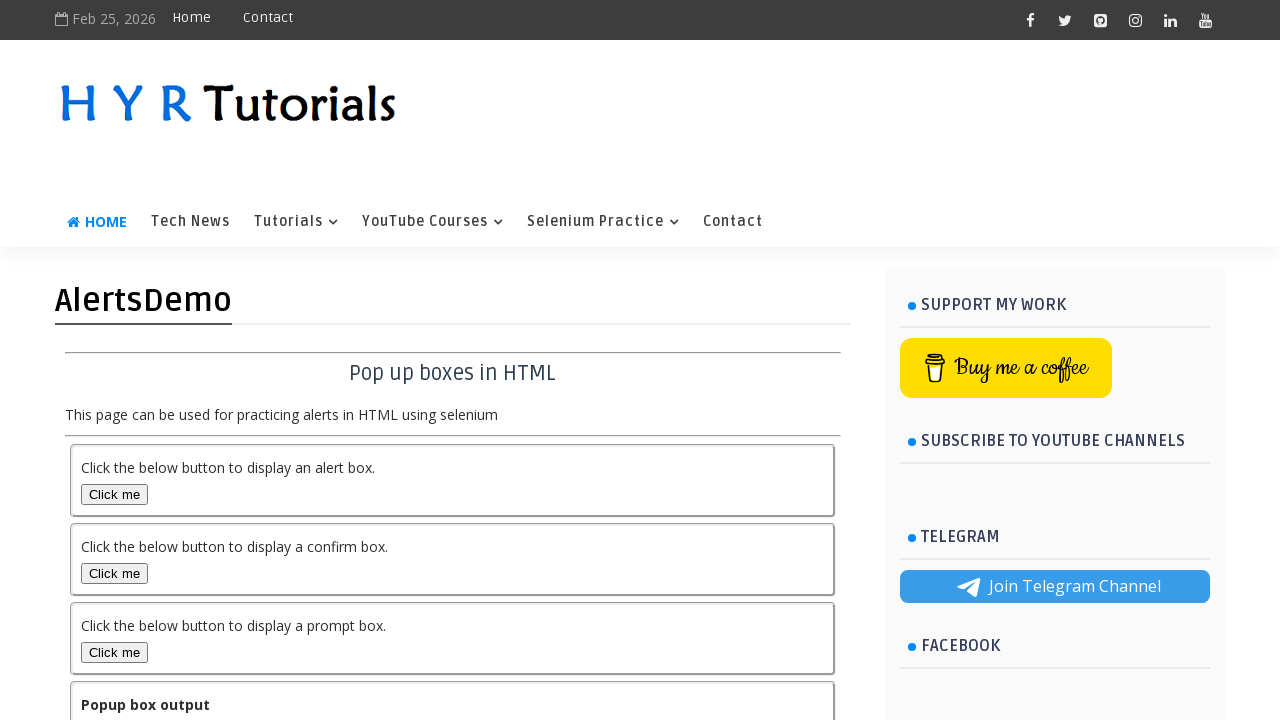

Clicked the confirm box button to trigger alert at (114, 573) on #confirmBox
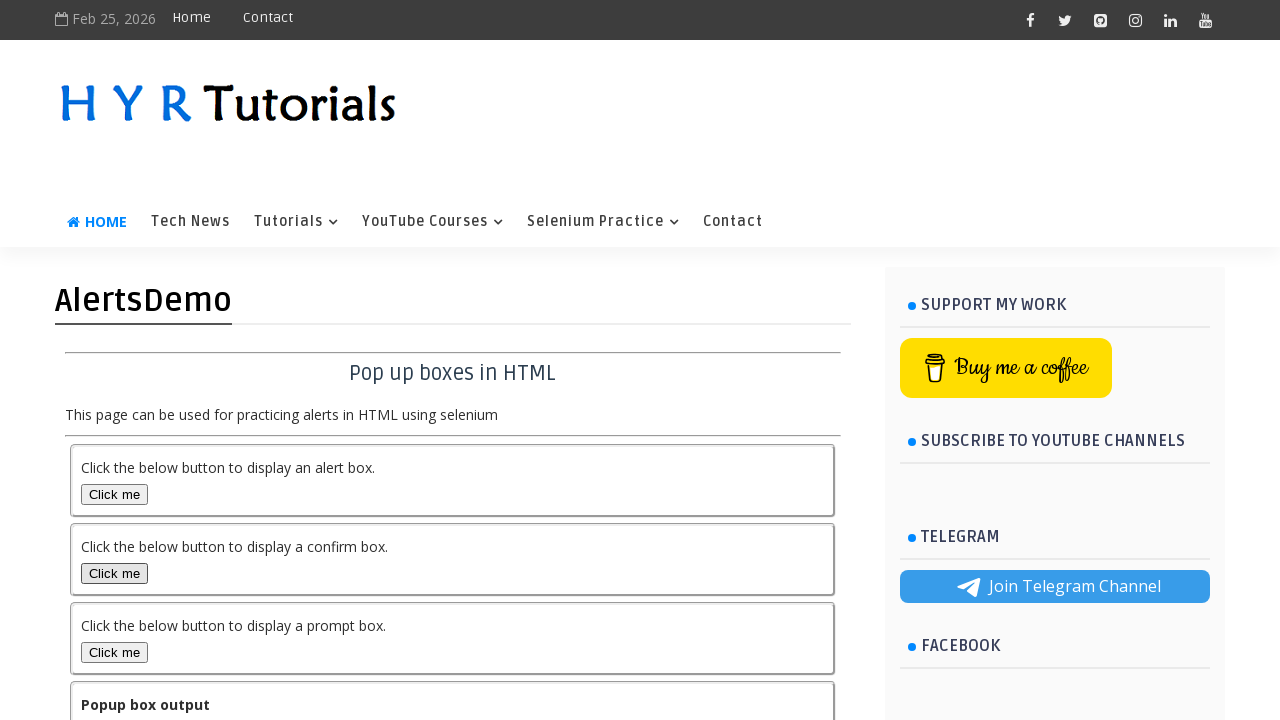

Set up dialog handler to accept confirm alerts
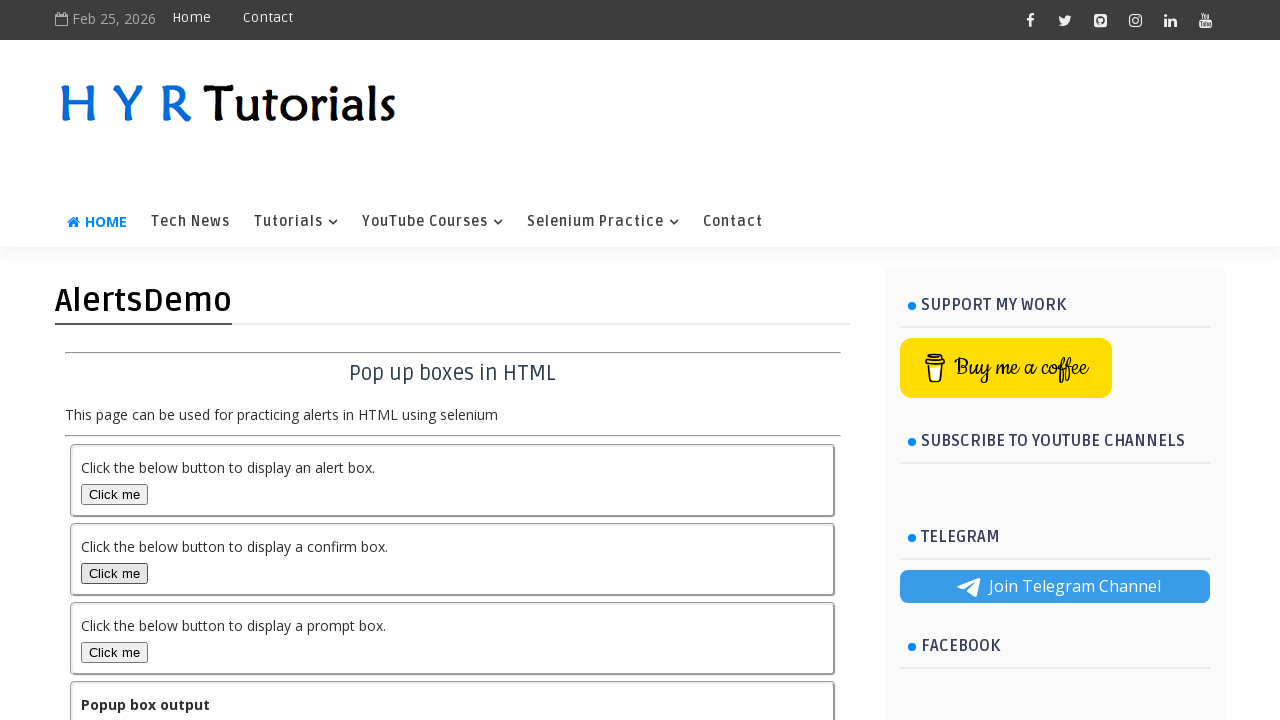

Re-clicked the confirm box button with dialog handler active at (114, 573) on #confirmBox
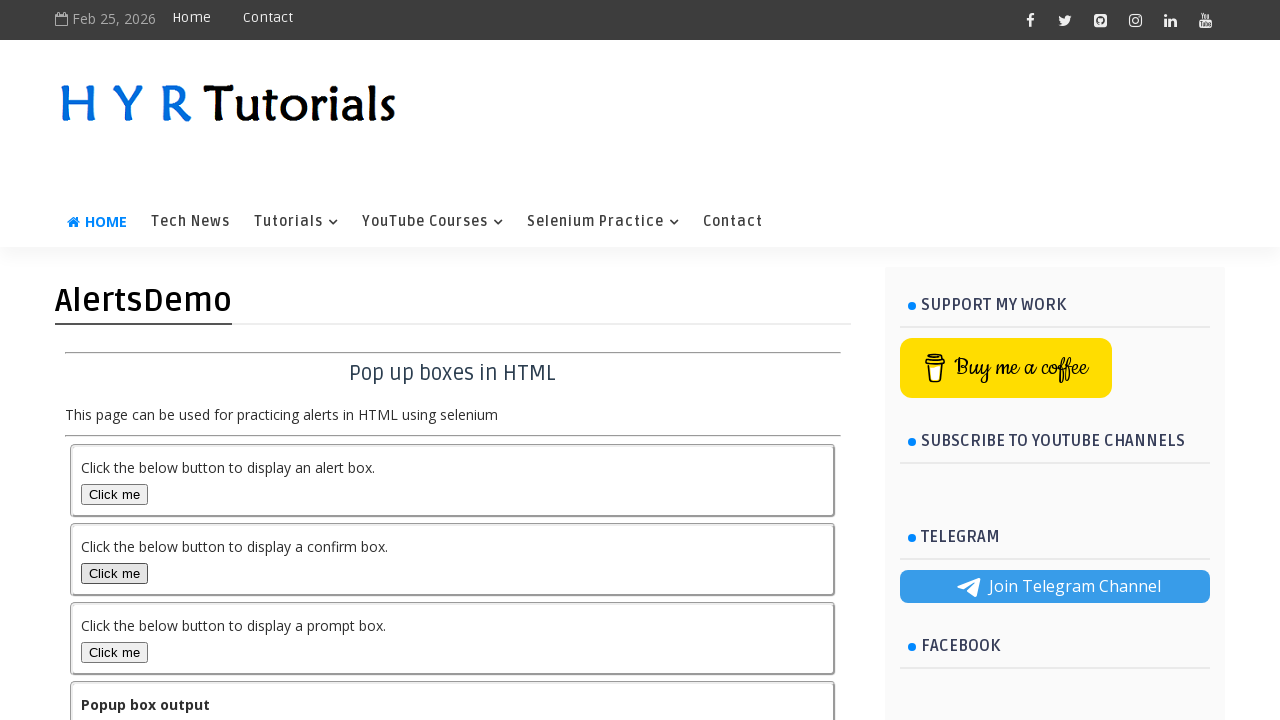

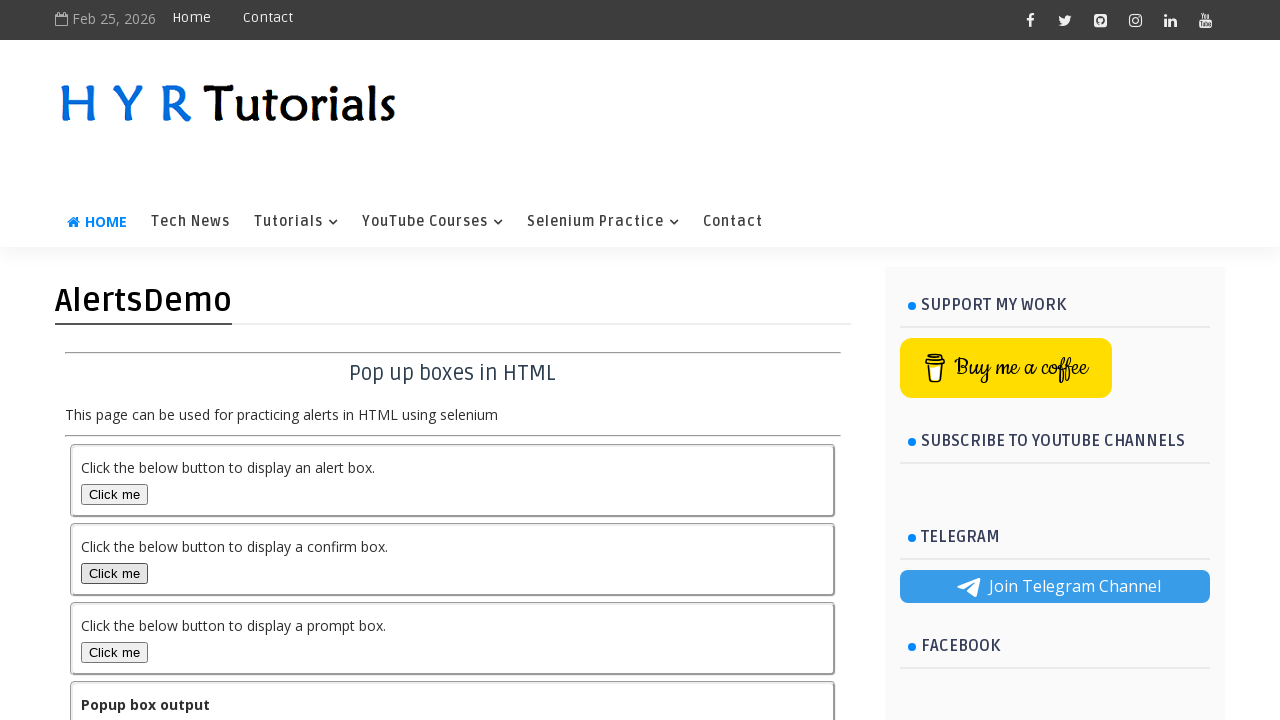